Tests auto-suggestive dropdown functionality by typing partial text and selecting a country from the filtered suggestions

Starting URL: https://rahulshettyacademy.com/dropdownsPractise/

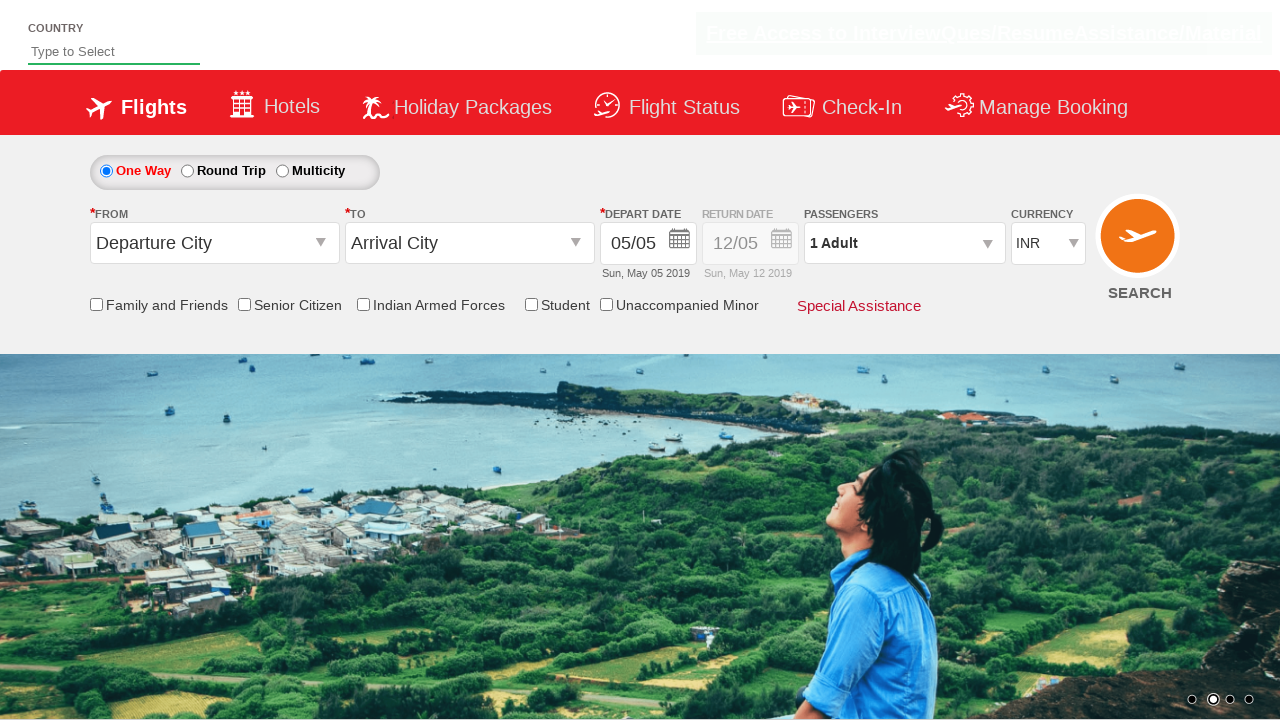

Filled autosuggest field with partial country name 'ger' on #autosuggest
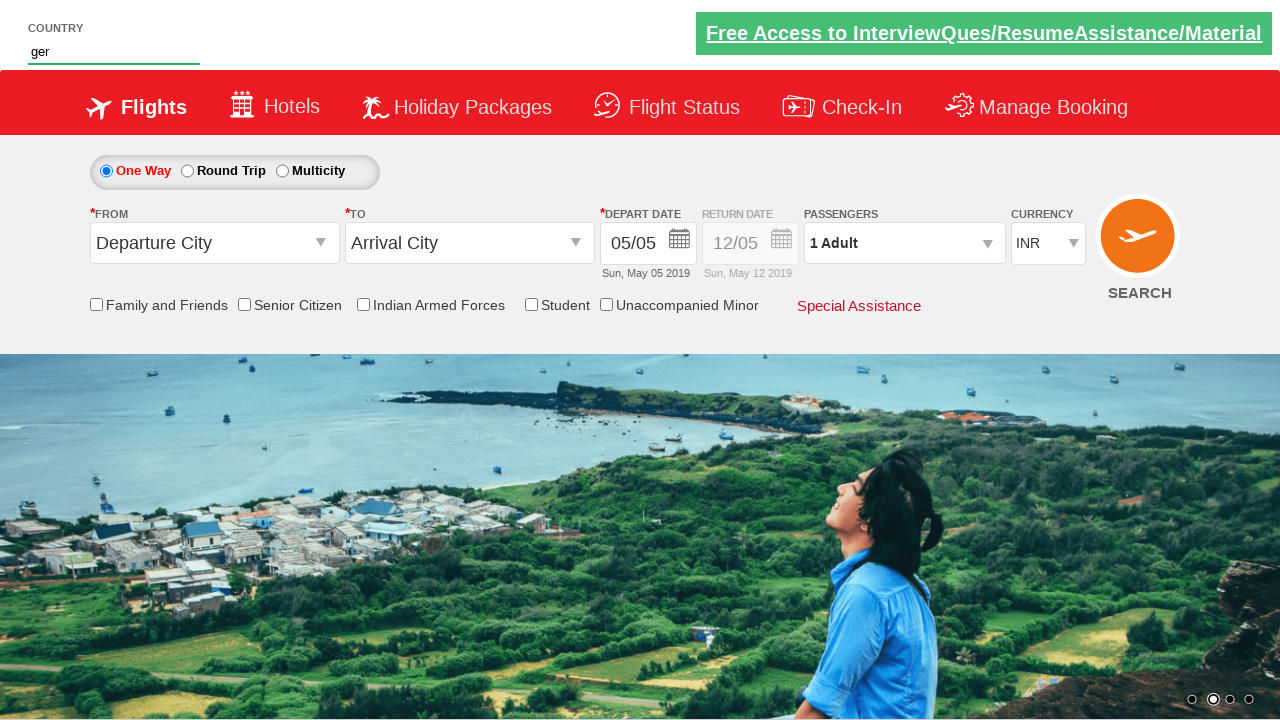

Dropdown suggestions loaded and became visible
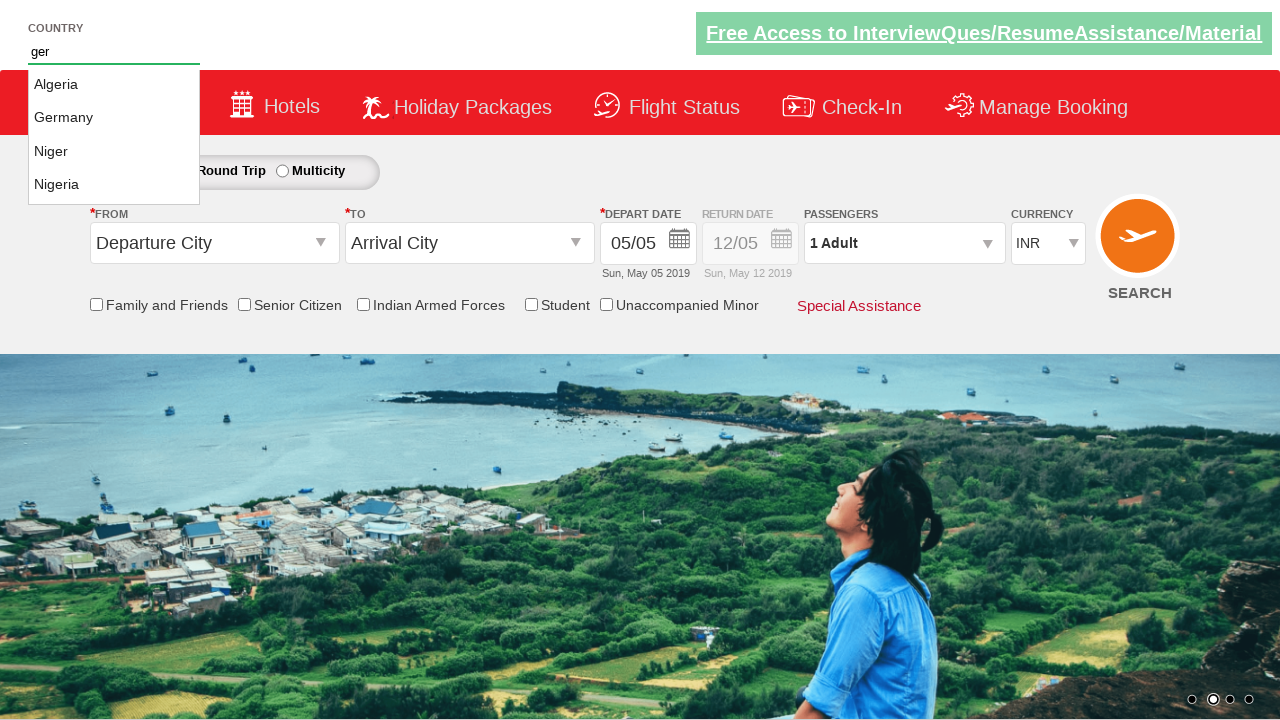

Retrieved all available suggestion options from dropdown
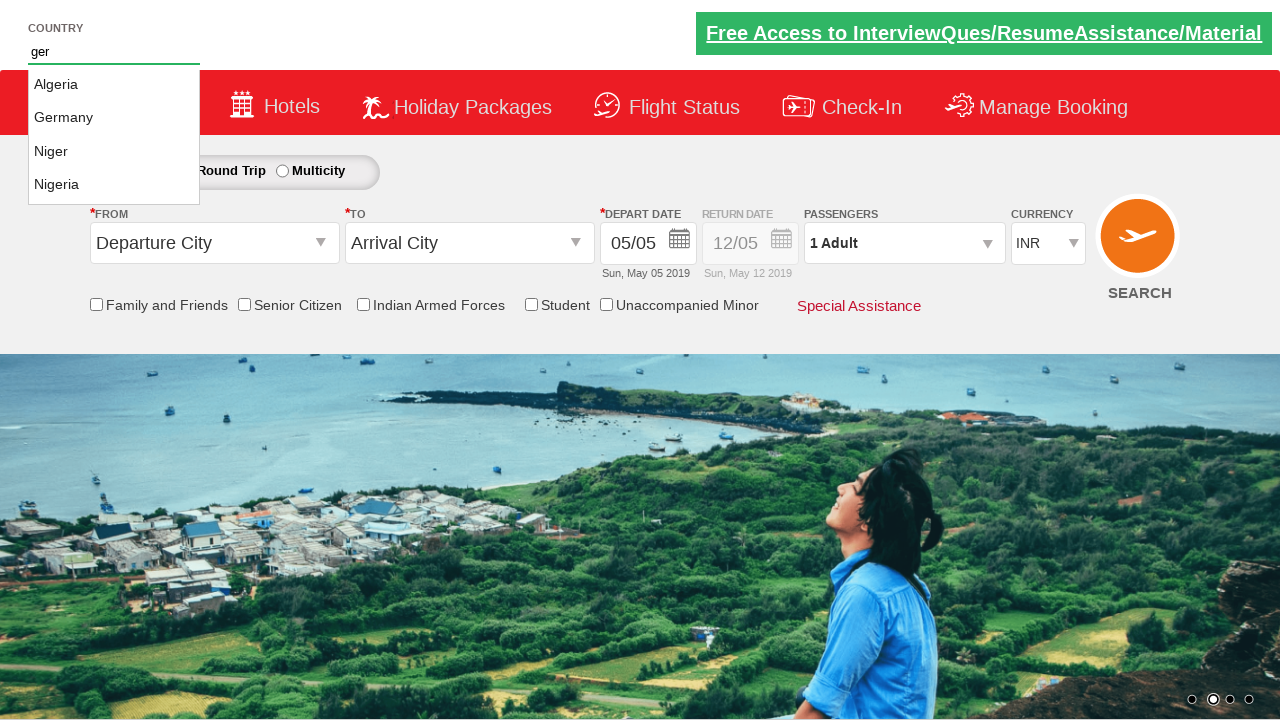

Found and clicked on 'Germany' from the filtered suggestions at (114, 118) on li.ui-menu-item a >> nth=1
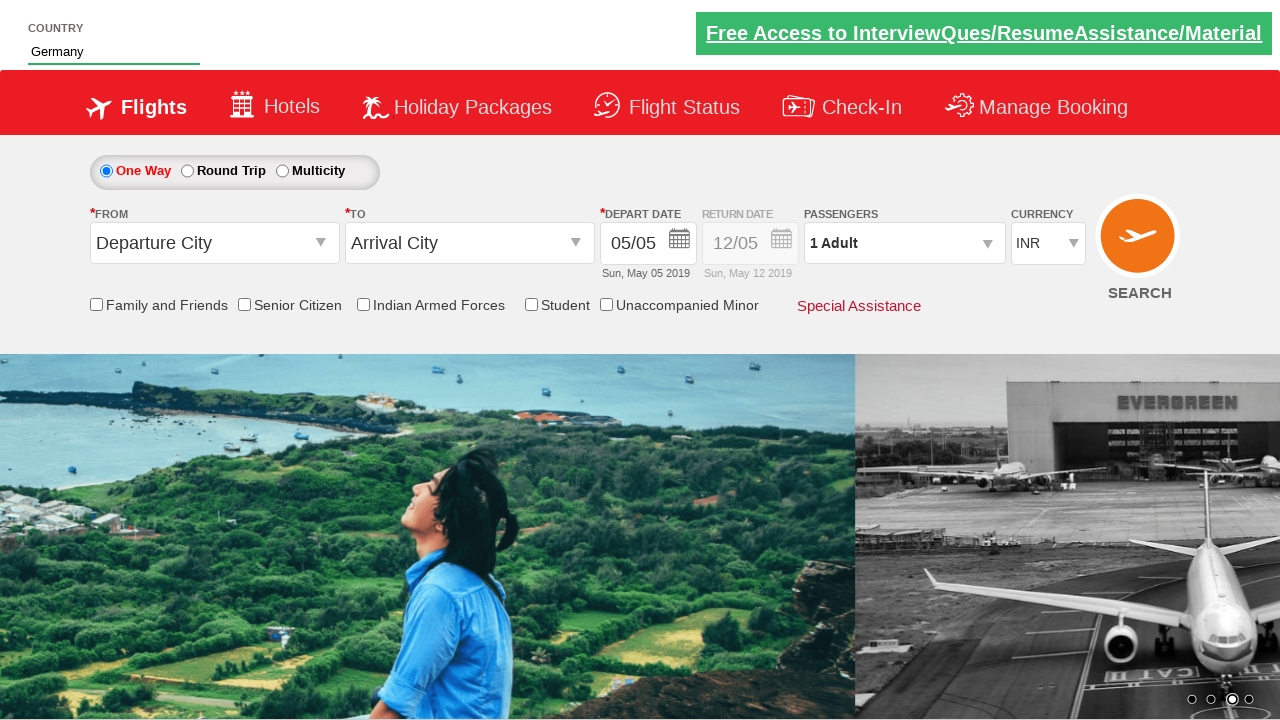

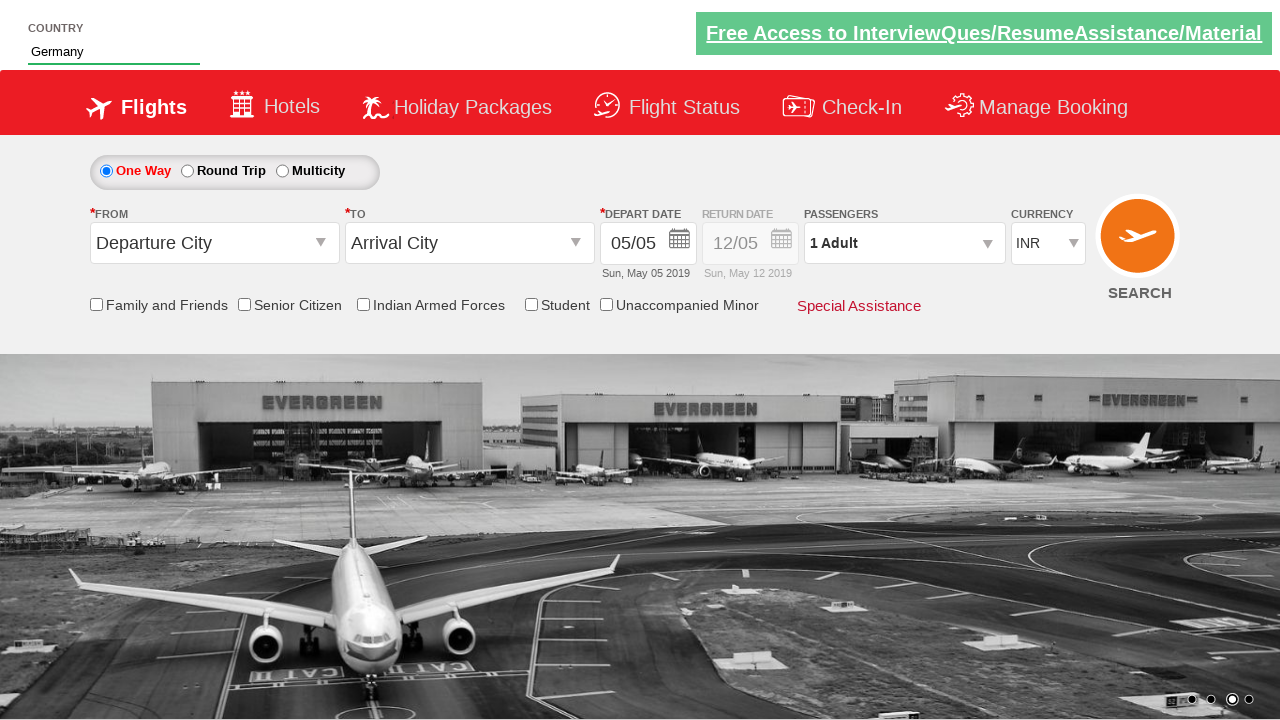